Tests JavaScript alert handling by triggering a prompt alert, entering text, and accepting it

Starting URL: https://the-internet.herokuapp.com/javascript_alerts

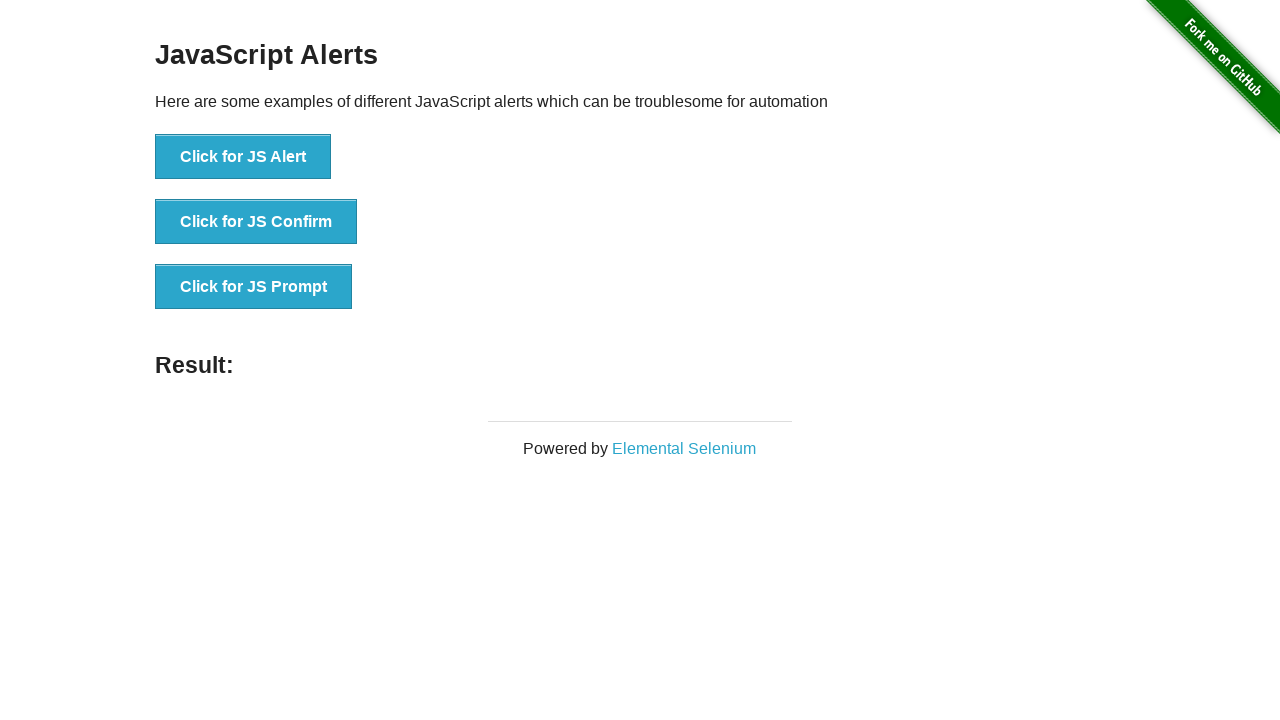

Clicked button to trigger JS Prompt alert at (254, 287) on xpath=//button[normalize-space()='Click for JS Prompt']
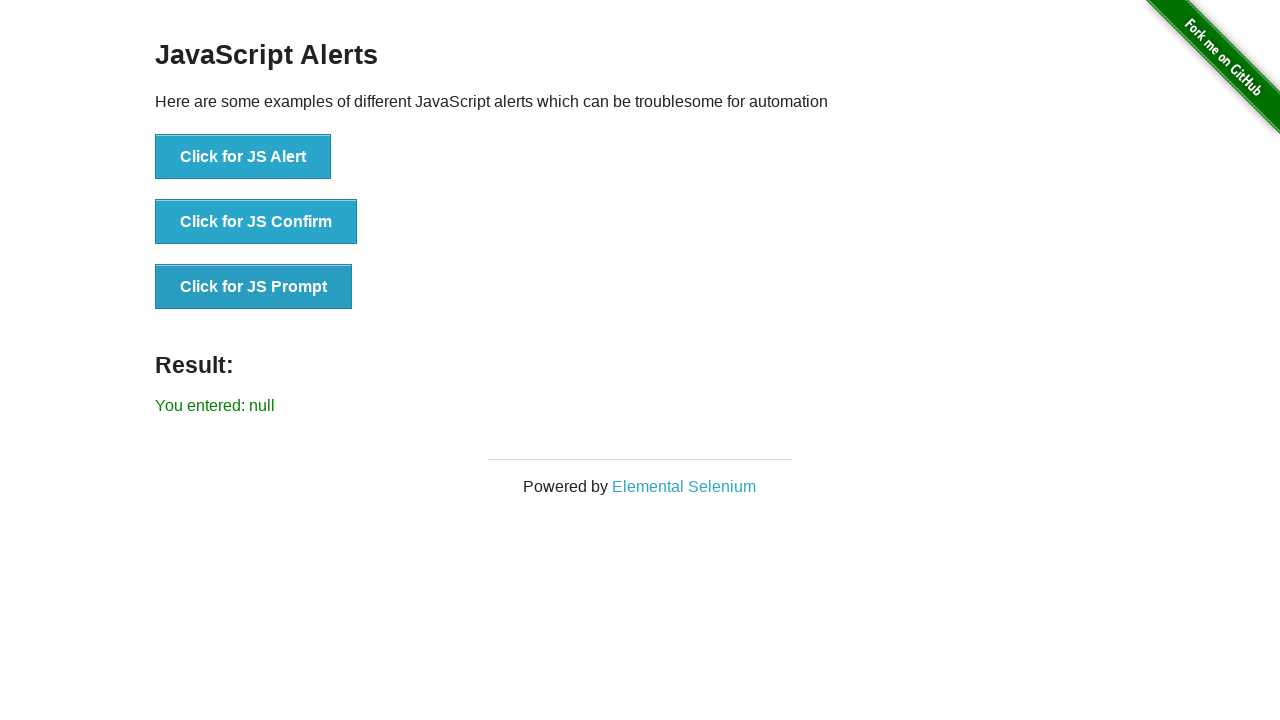

Set up dialog handler to accept prompt with text 'WELCOME'
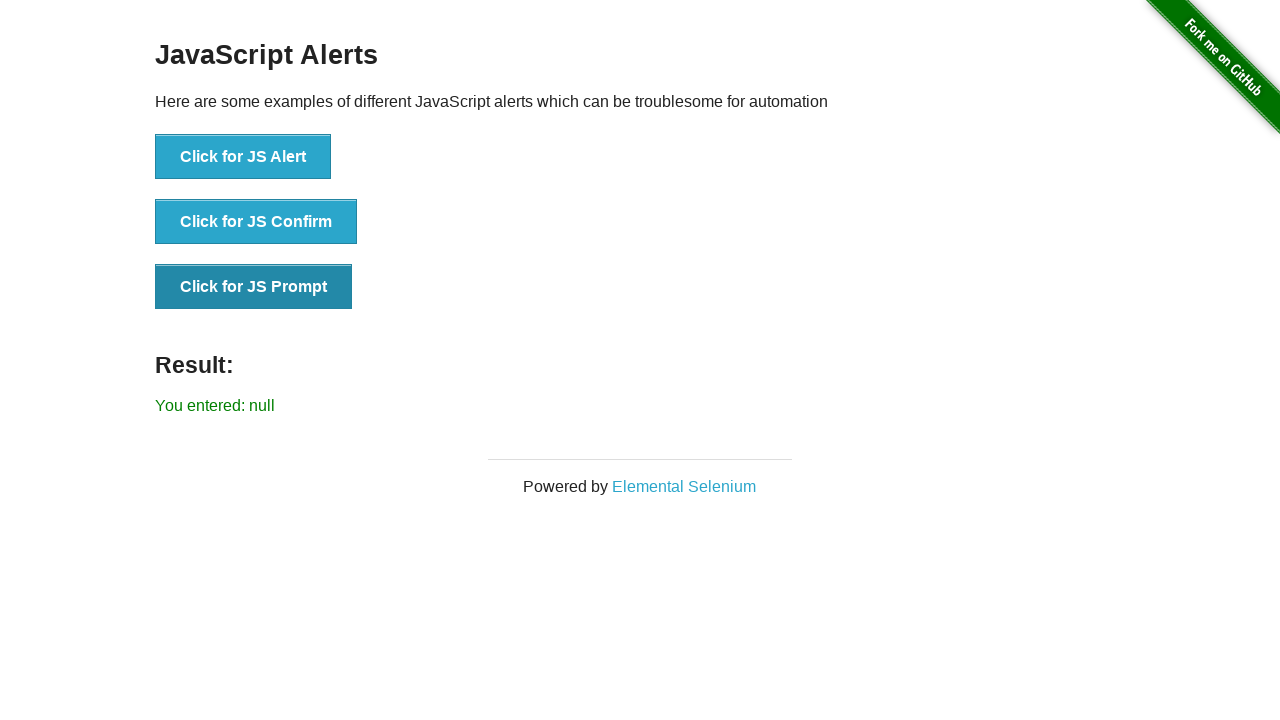

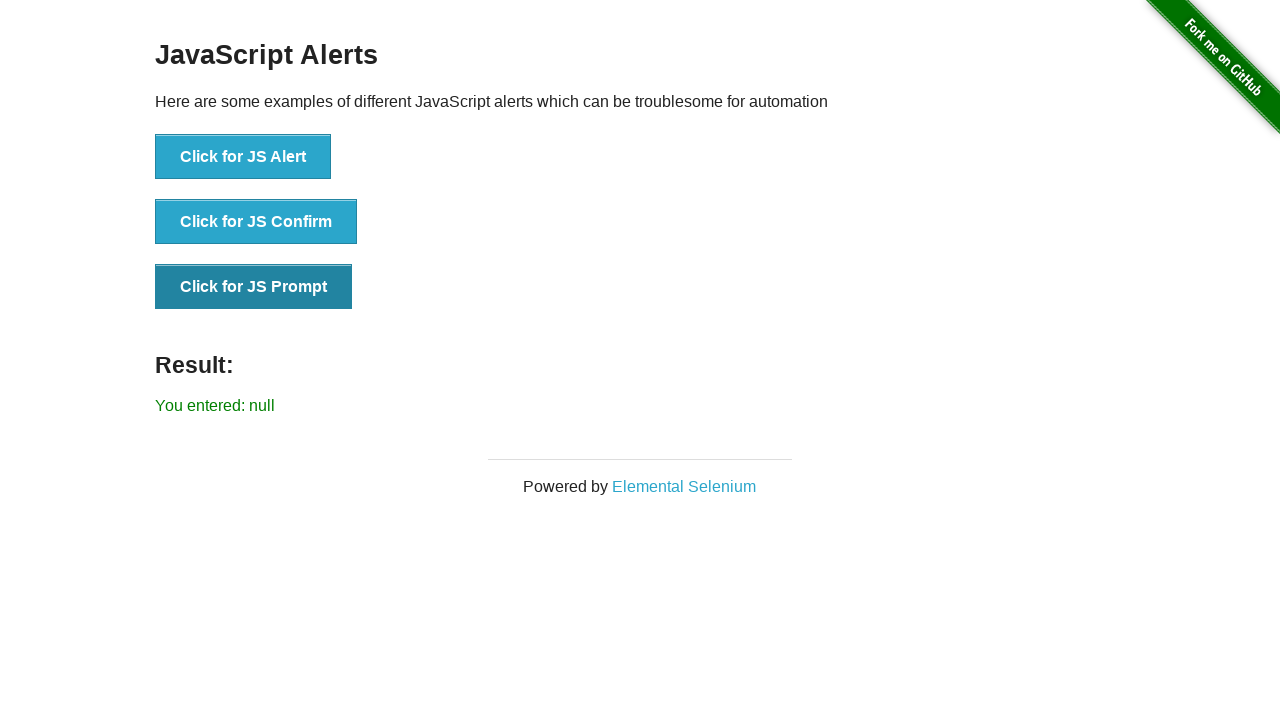